Tests various alert types on DemoQA including simple alerts, timed alerts, confirm dialogs, and prompt dialogs

Starting URL: https://demoqa.com/

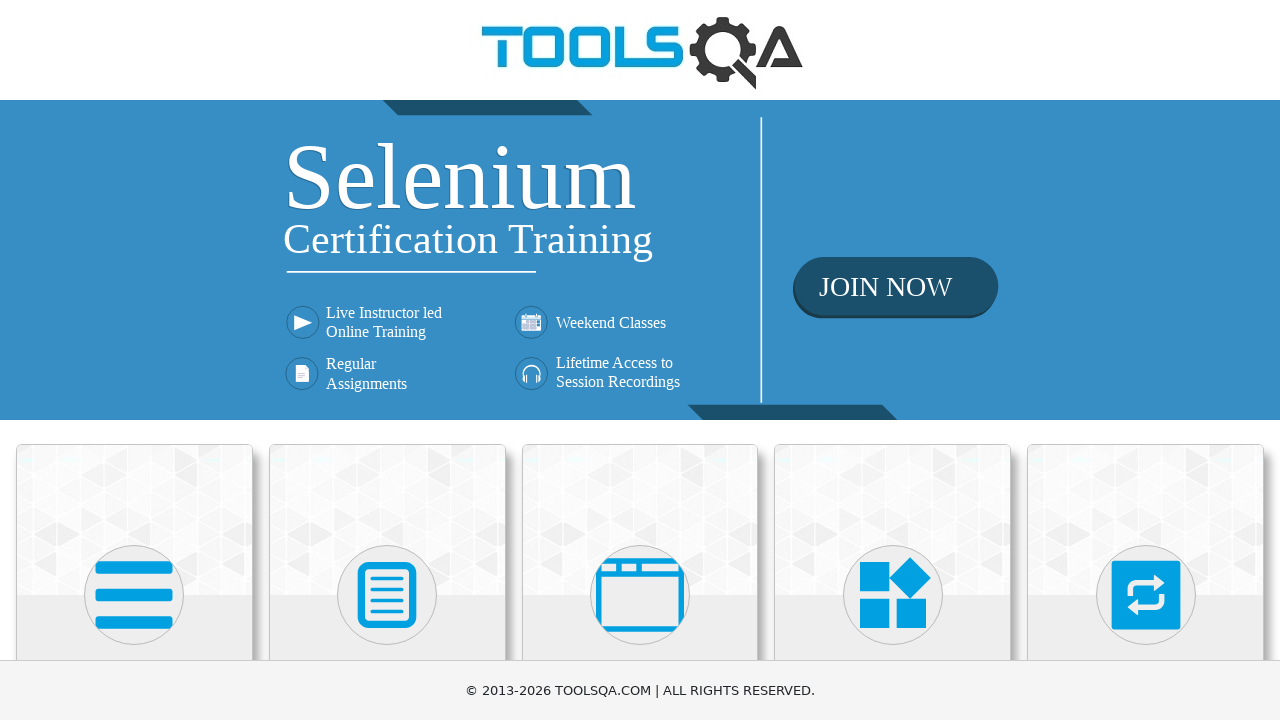

Clicked on Alerts, Frame & Windows card at (640, 360) on xpath=//h5[normalize-space()='Alerts, Frame & Windows']
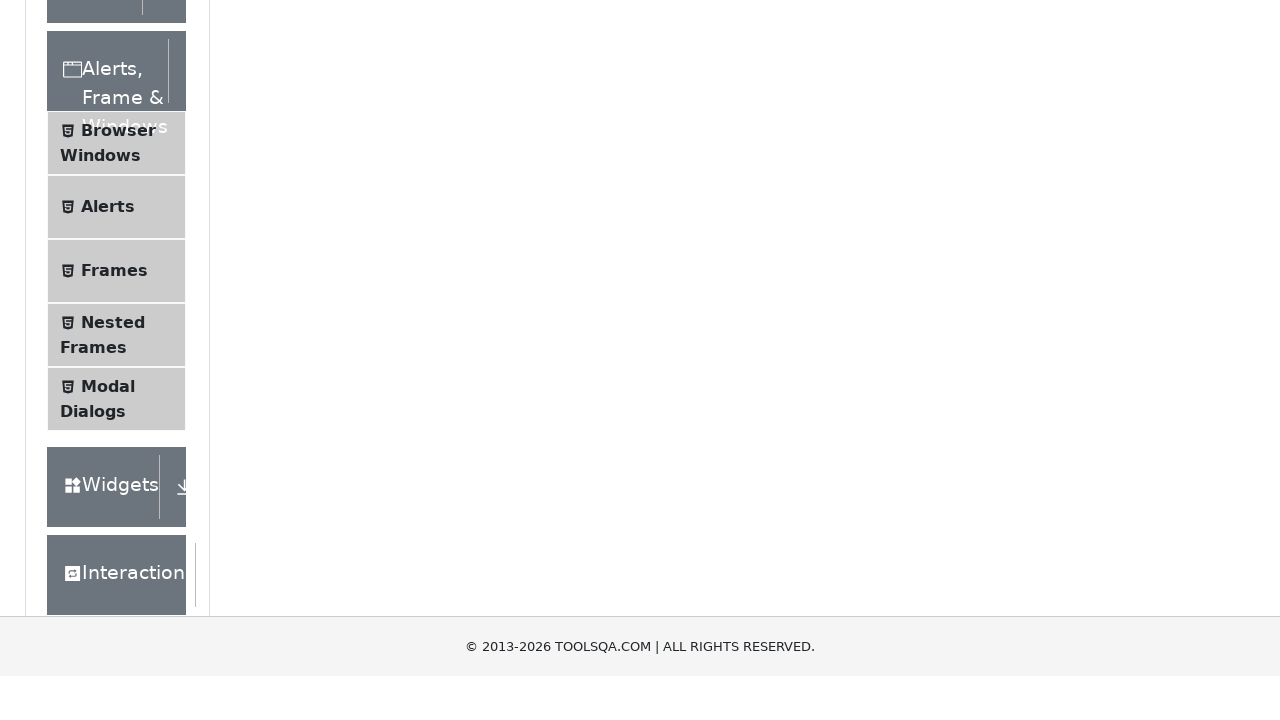

Clicked on Alerts menu item at (108, 501) on xpath=//span[normalize-space()='Alerts']
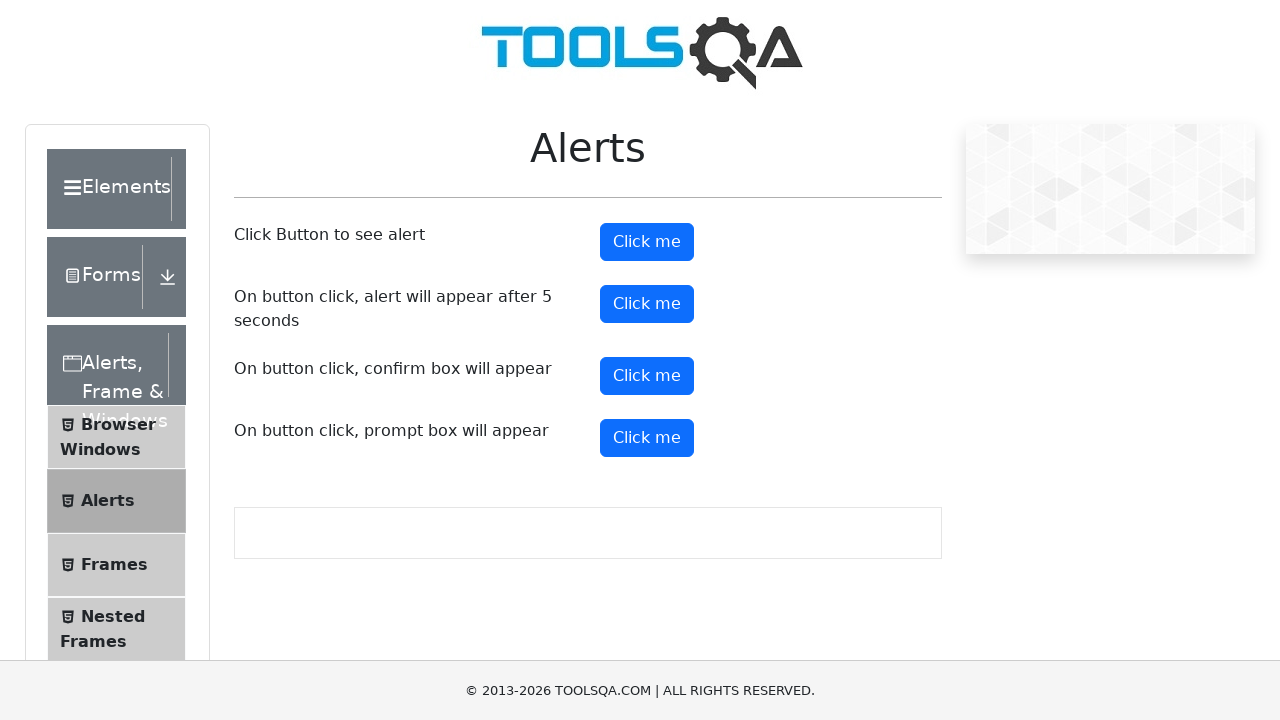

Clicked simple alert button at (647, 242) on #alertButton
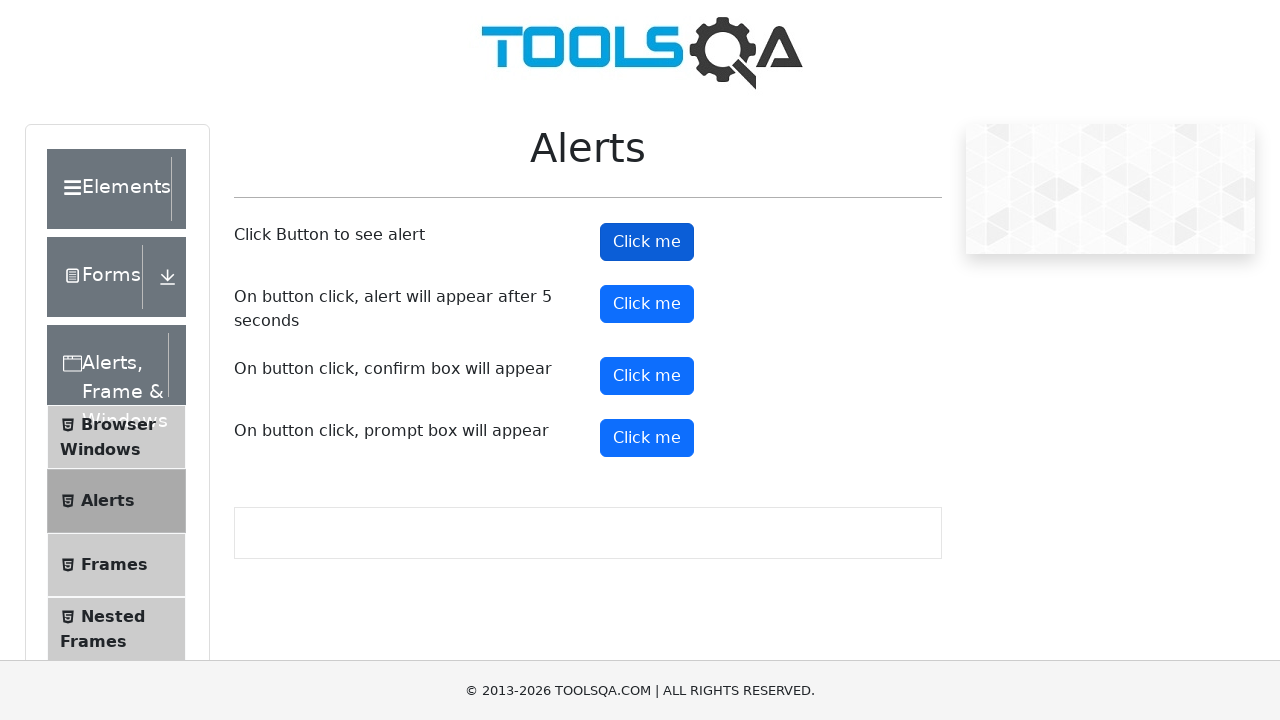

Registered dialog handler and accepted simple alert
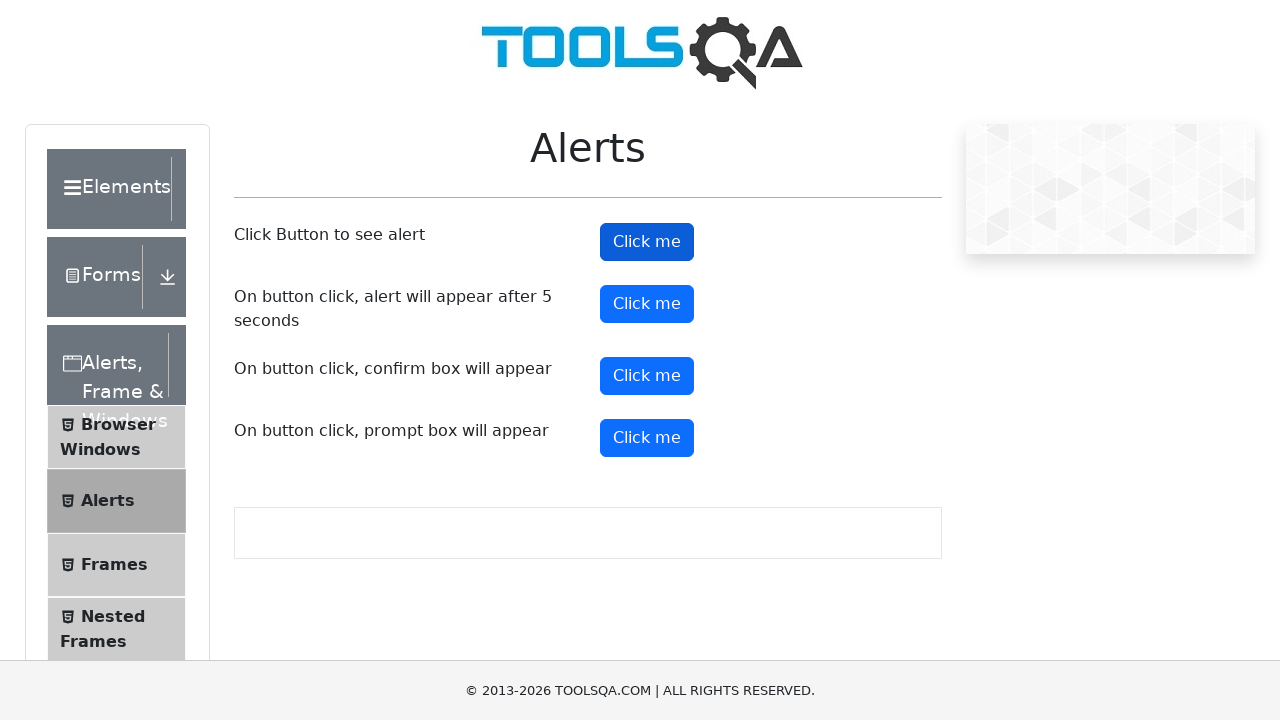

Clicked timer alert button at (647, 304) on #timerAlertButton
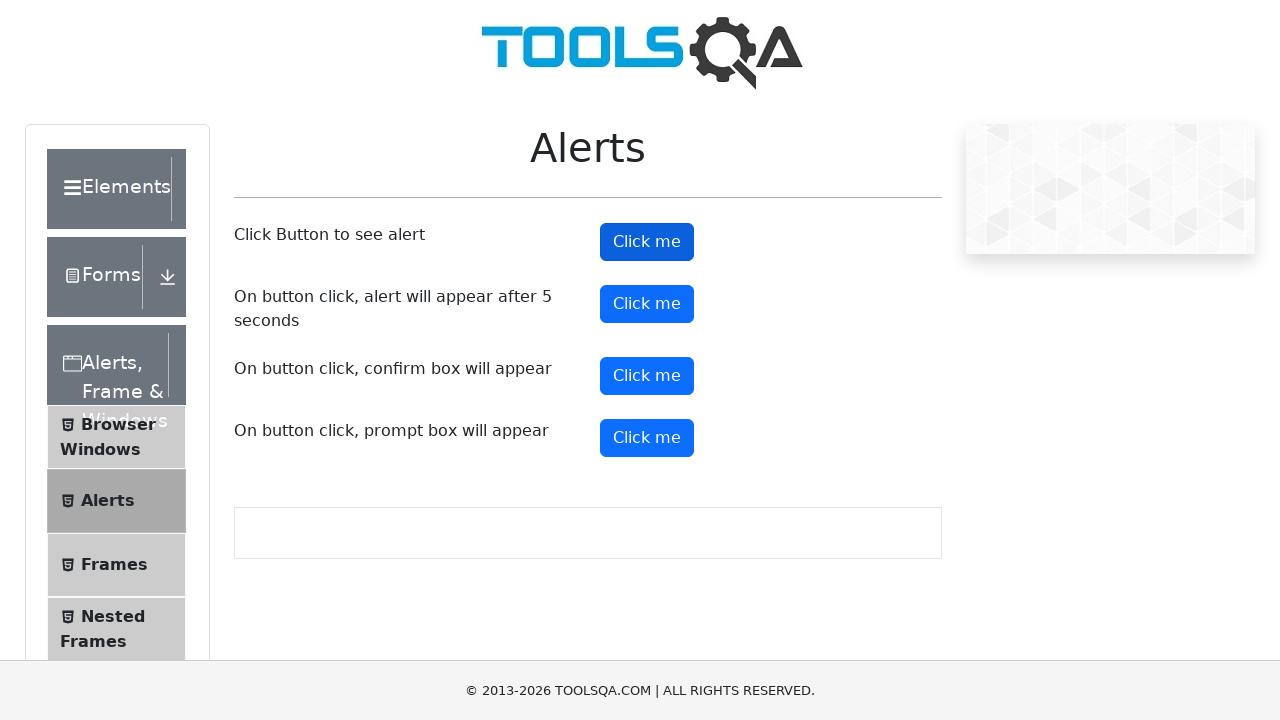

Waited 7 seconds for timed alert to appear
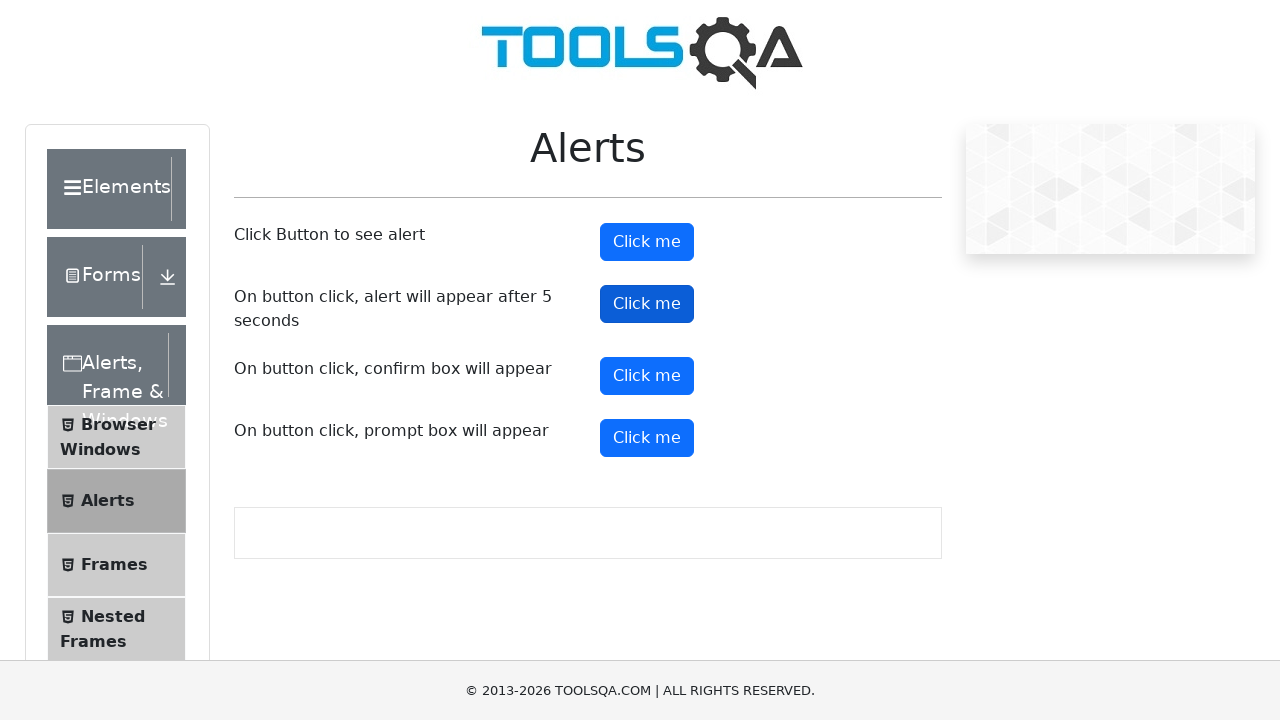

Clicked confirm button to test confirm alert with OK at (647, 376) on #confirmButton
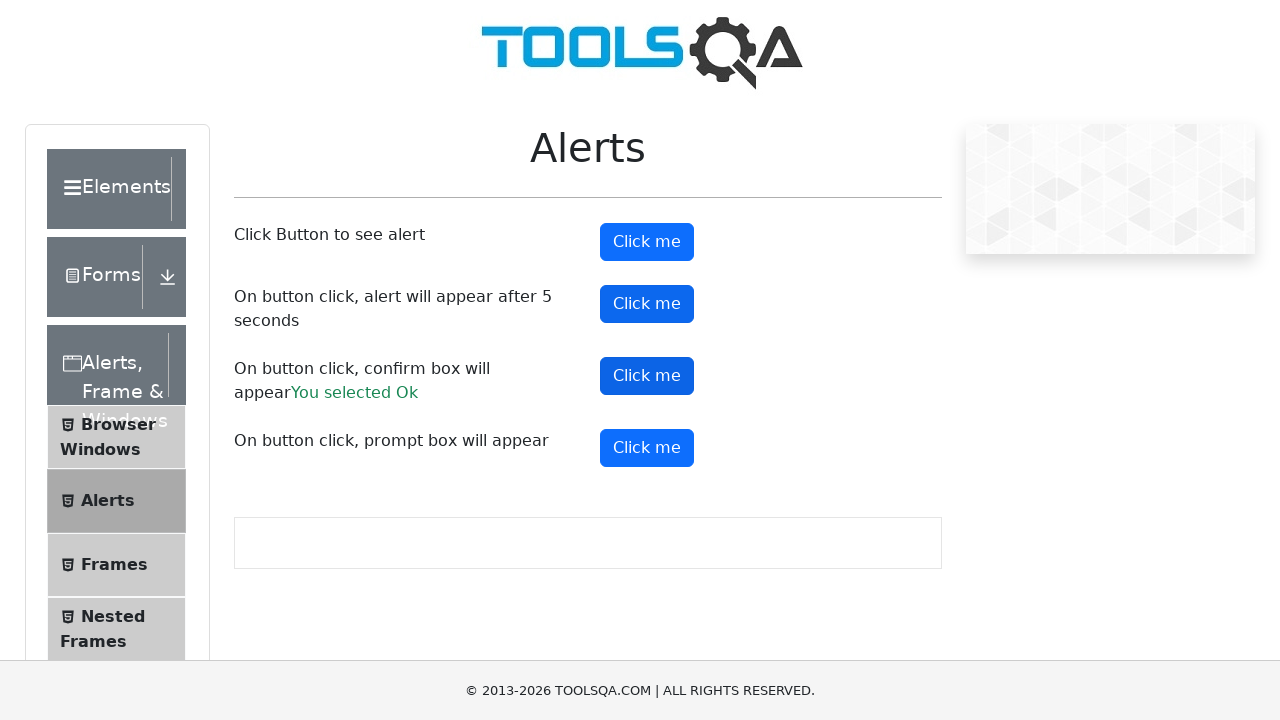

Clicked confirm button to test confirm alert with Cancel at (647, 376) on #confirmButton
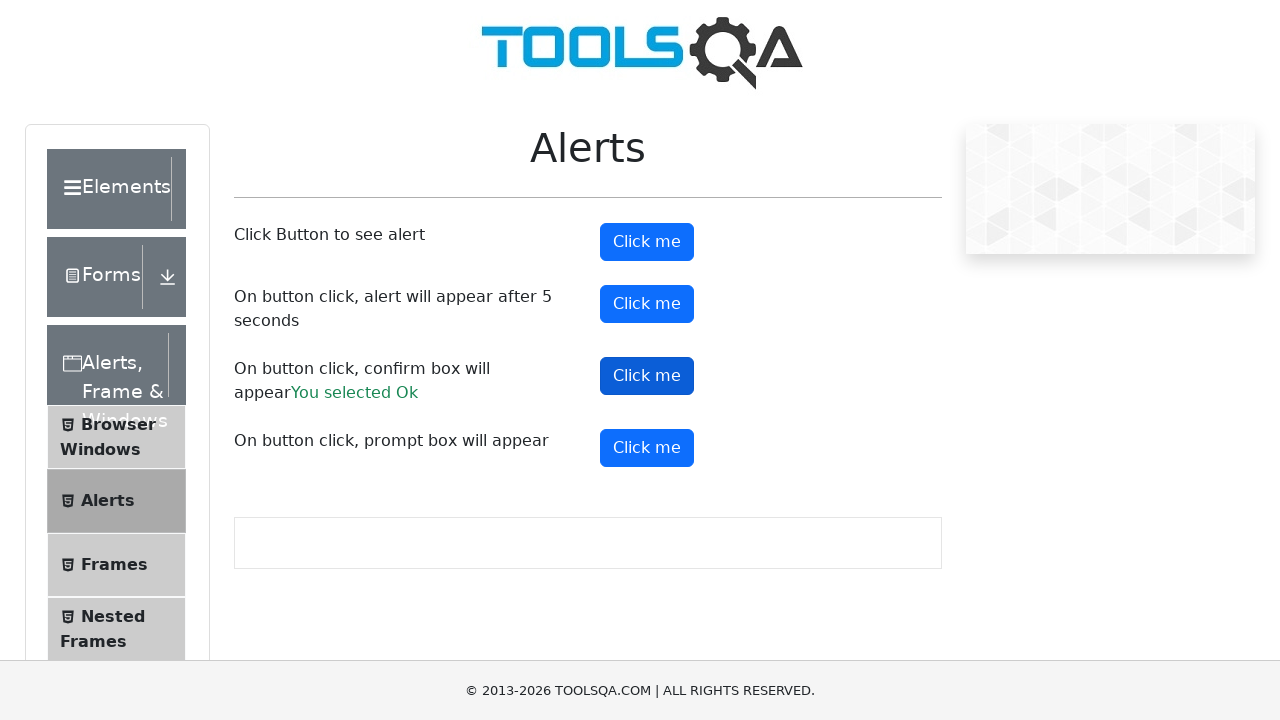

Clicked prompt button to test prompt alert at (647, 448) on #promtButton
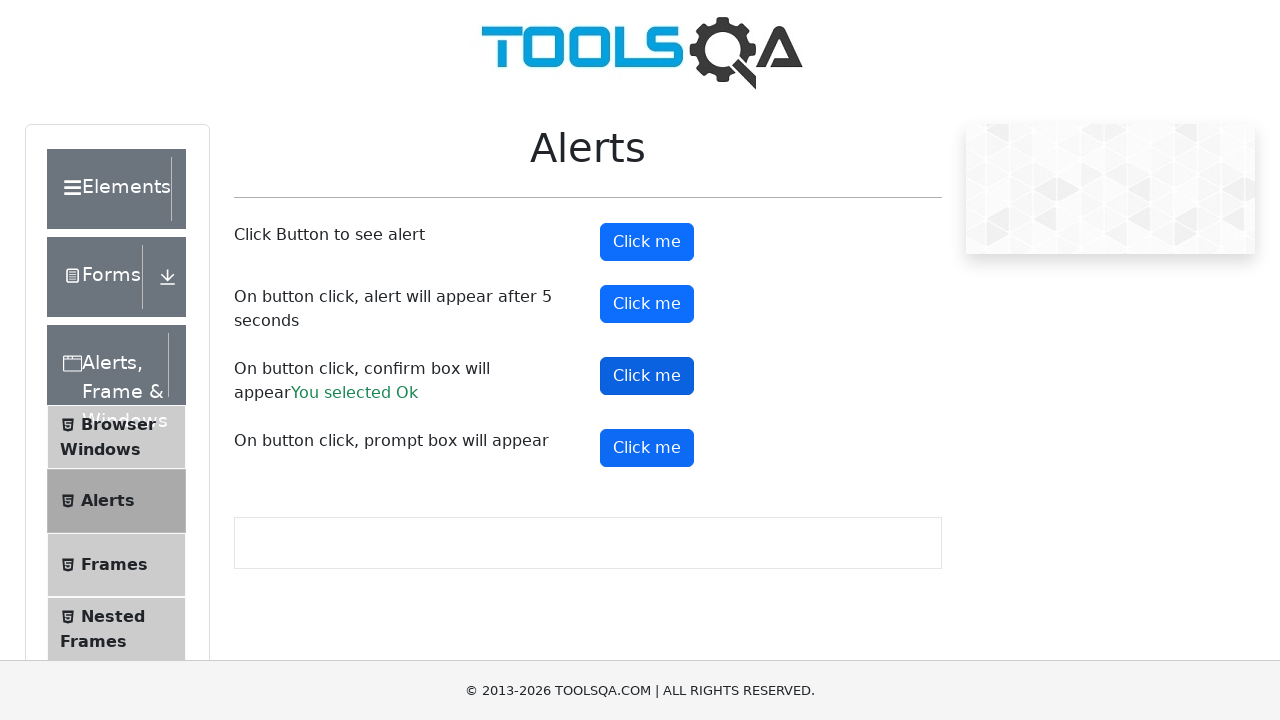

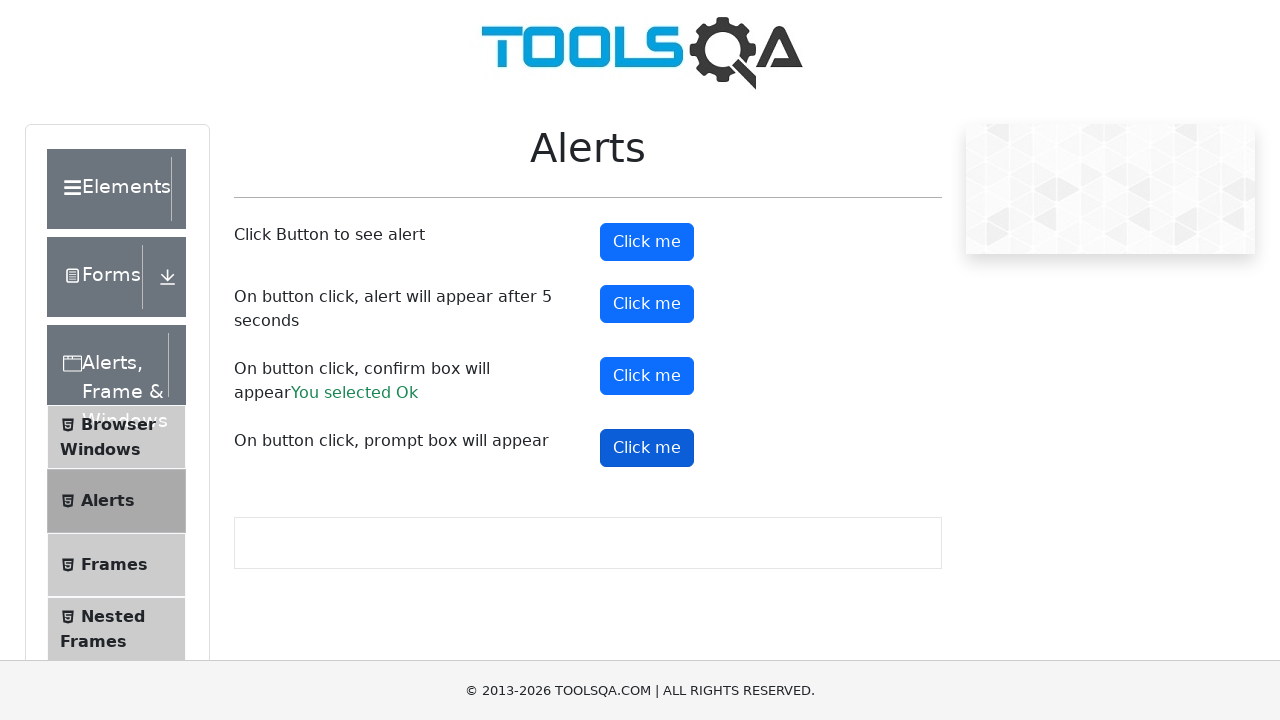